Verifies that the cart subtotal is £0.00 when the cart is empty

Starting URL: https://gabrielrowan.github.io/Finleys-Farm-Shop-FE/products.html

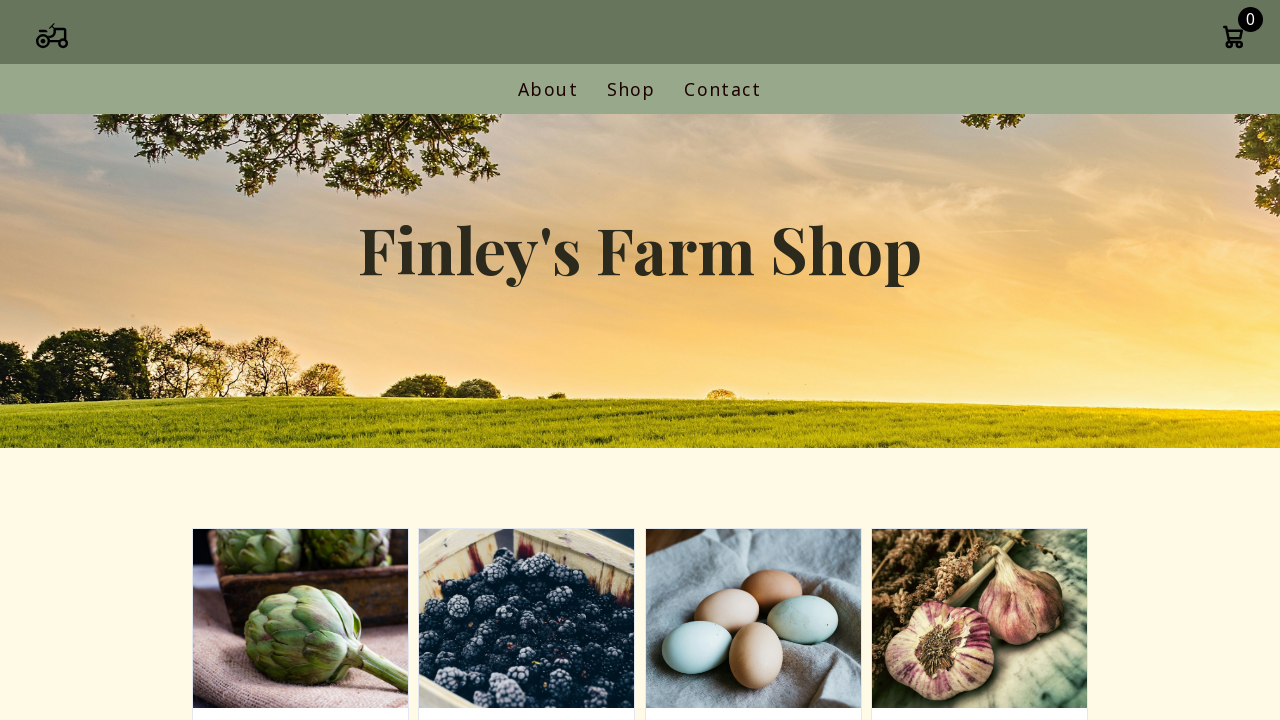

Navigated to Finleys Farm Shop products page
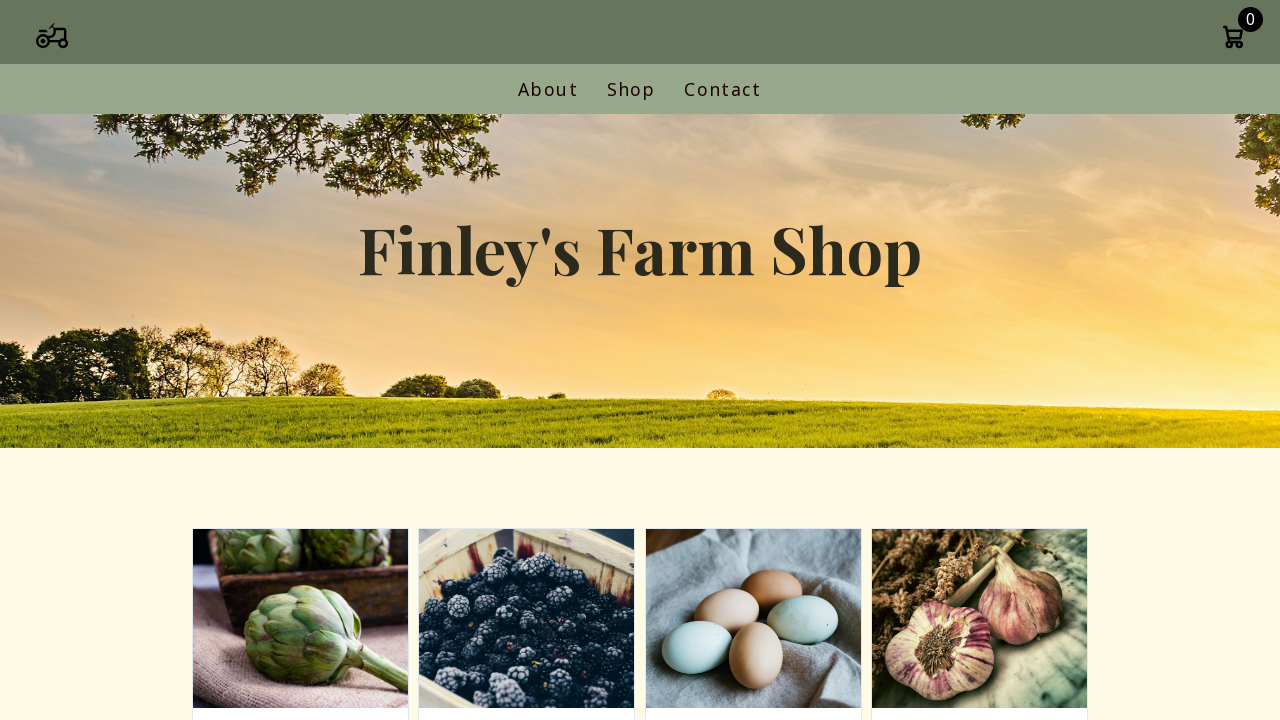

Clicked cart icon to open cart modal at (1233, 39) on .cart-icon-container
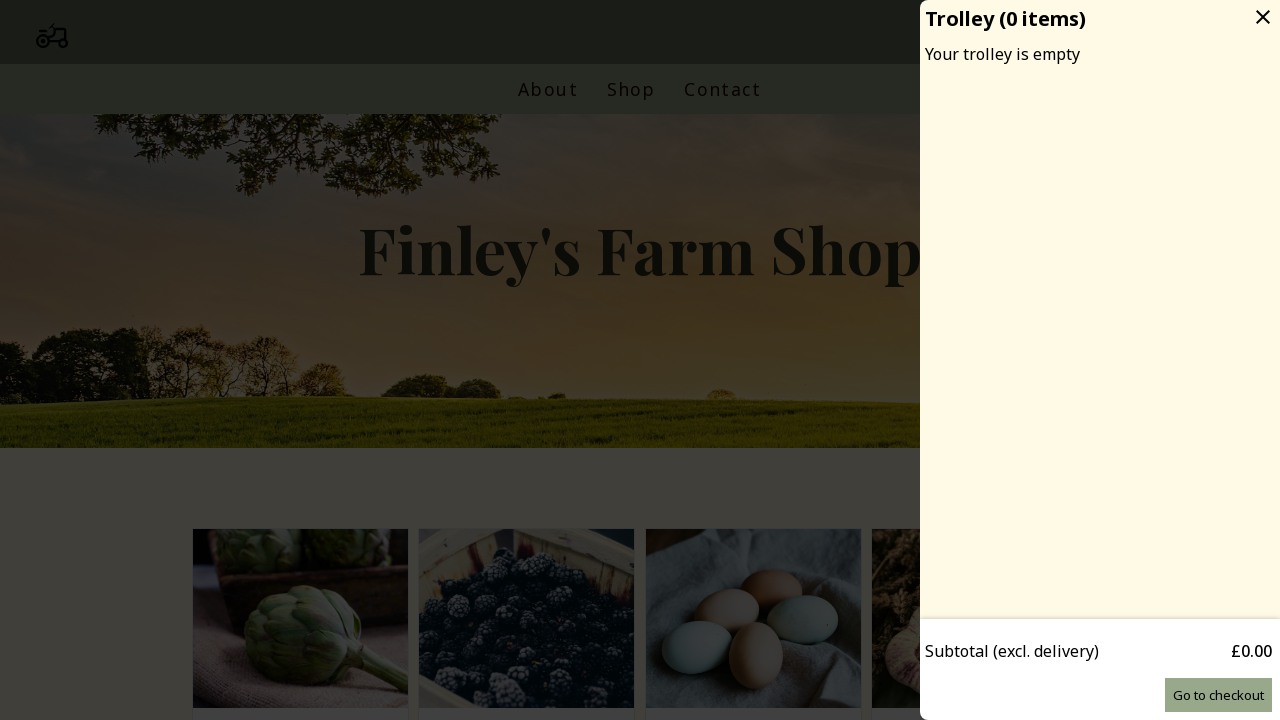

Retrieved cart subtotal text content
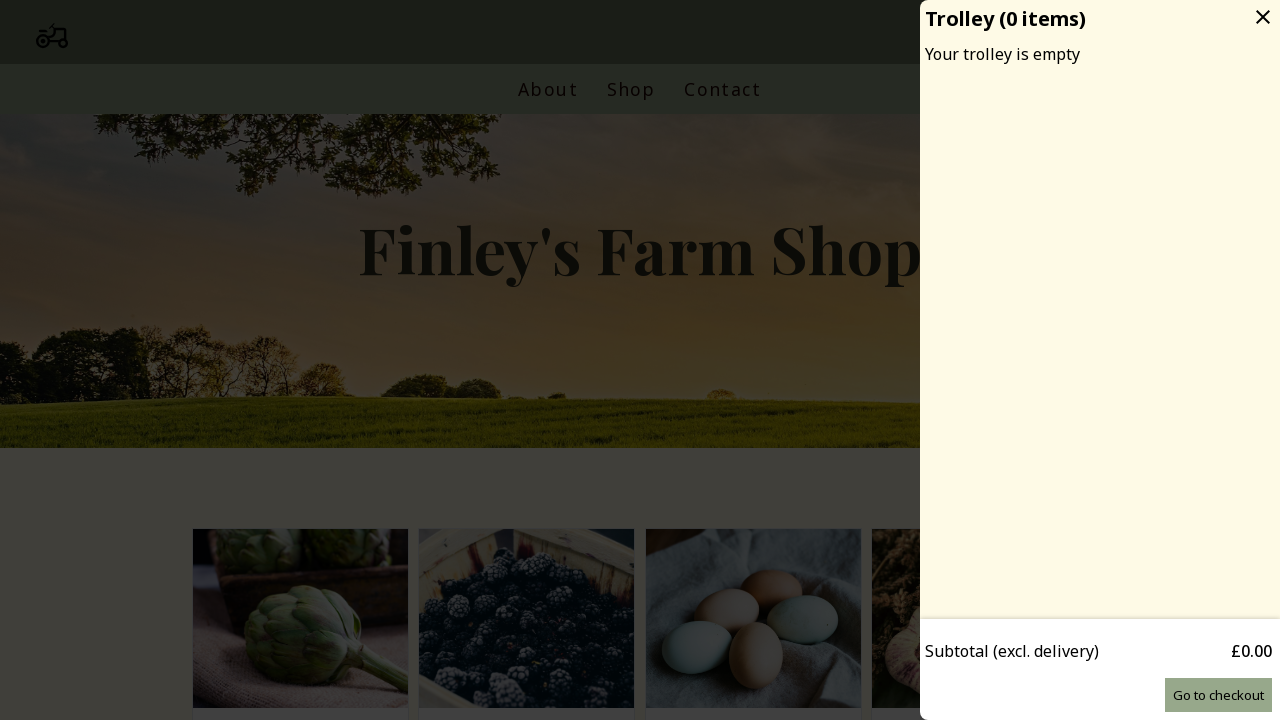

Verified cart subtotal is £0.00 when cart is empty
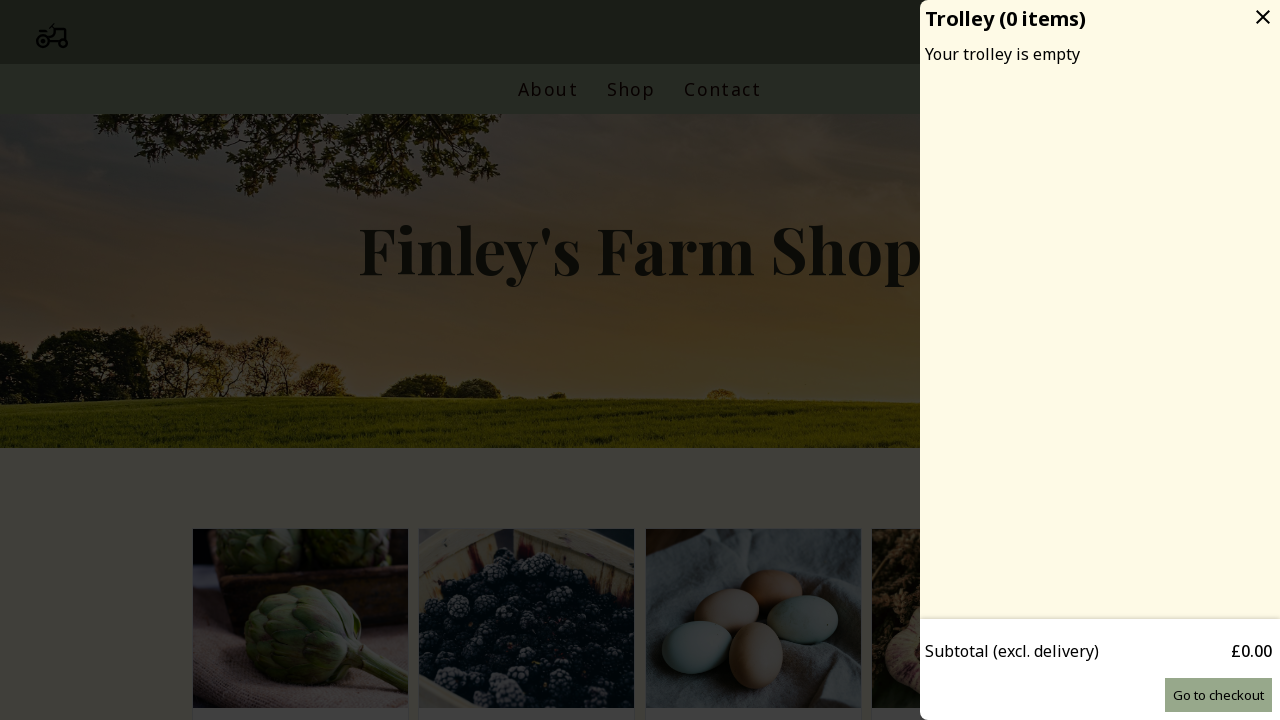

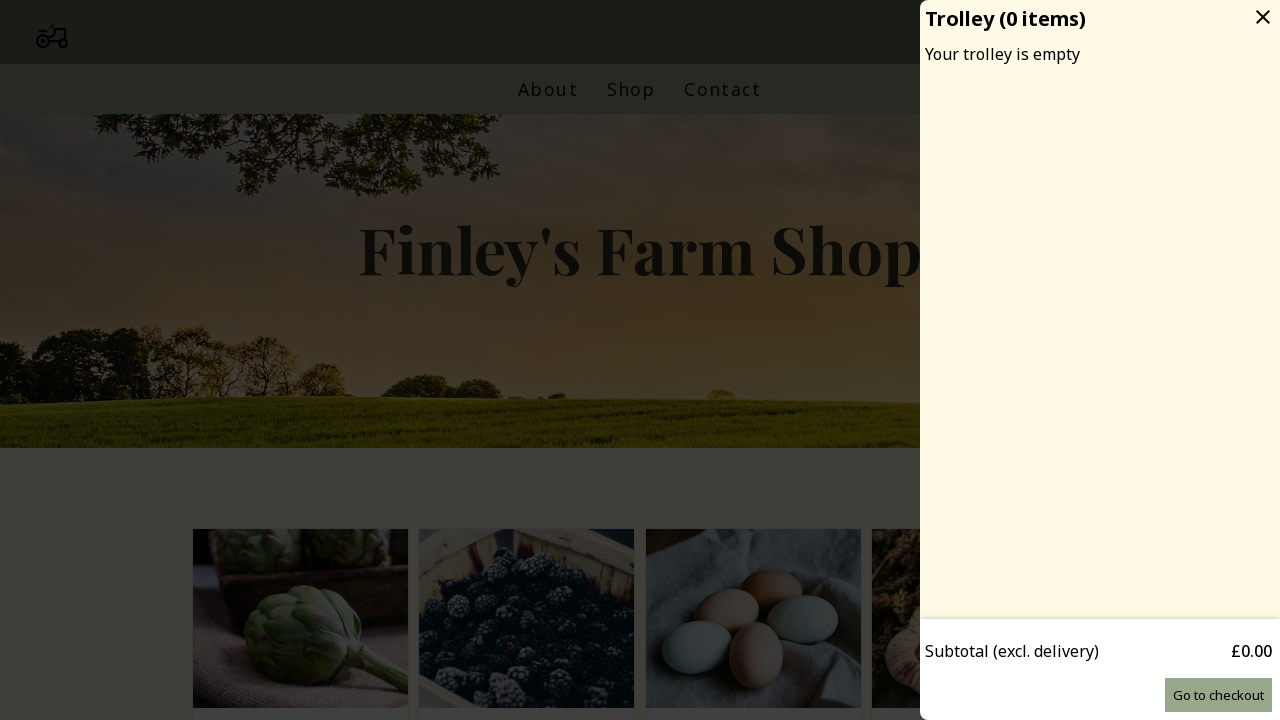